Tests opting out of A/B tests by adding an opt-out cookie before visiting the A/B test page, then navigating to the test page to verify opt-out.

Starting URL: http://the-internet.herokuapp.com

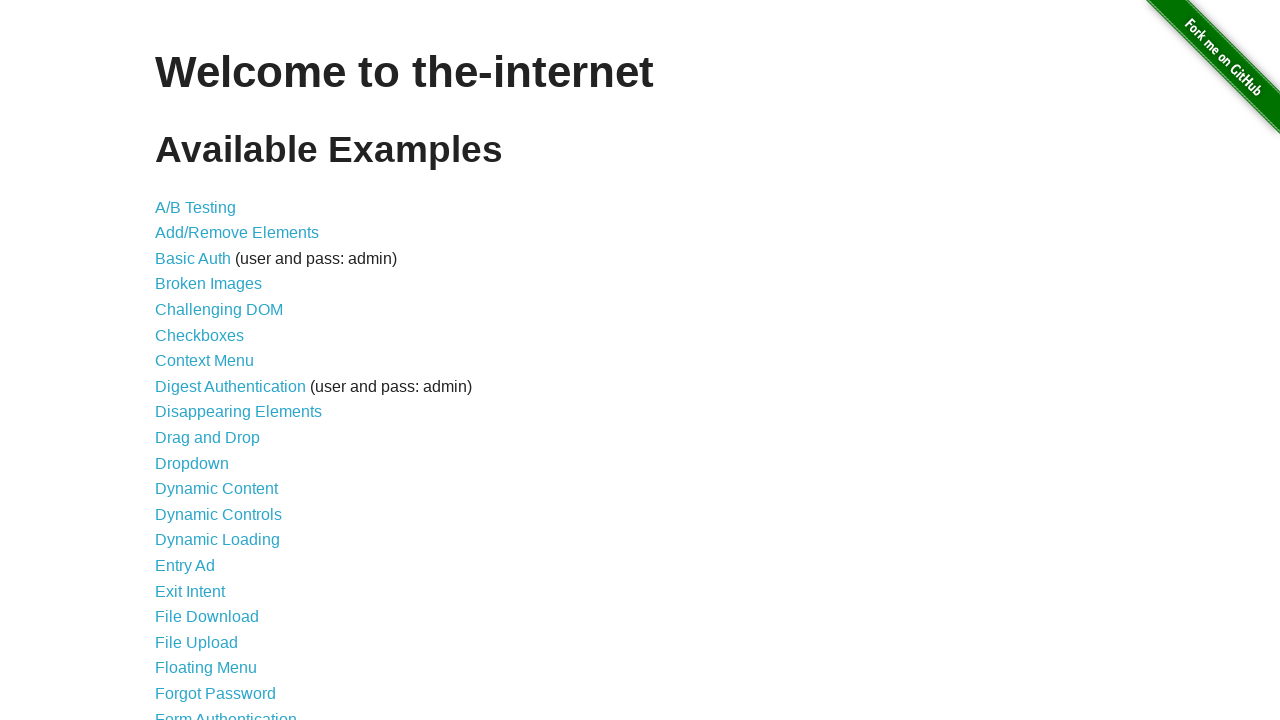

Added optimizelyOptOut cookie with value 'true' to context
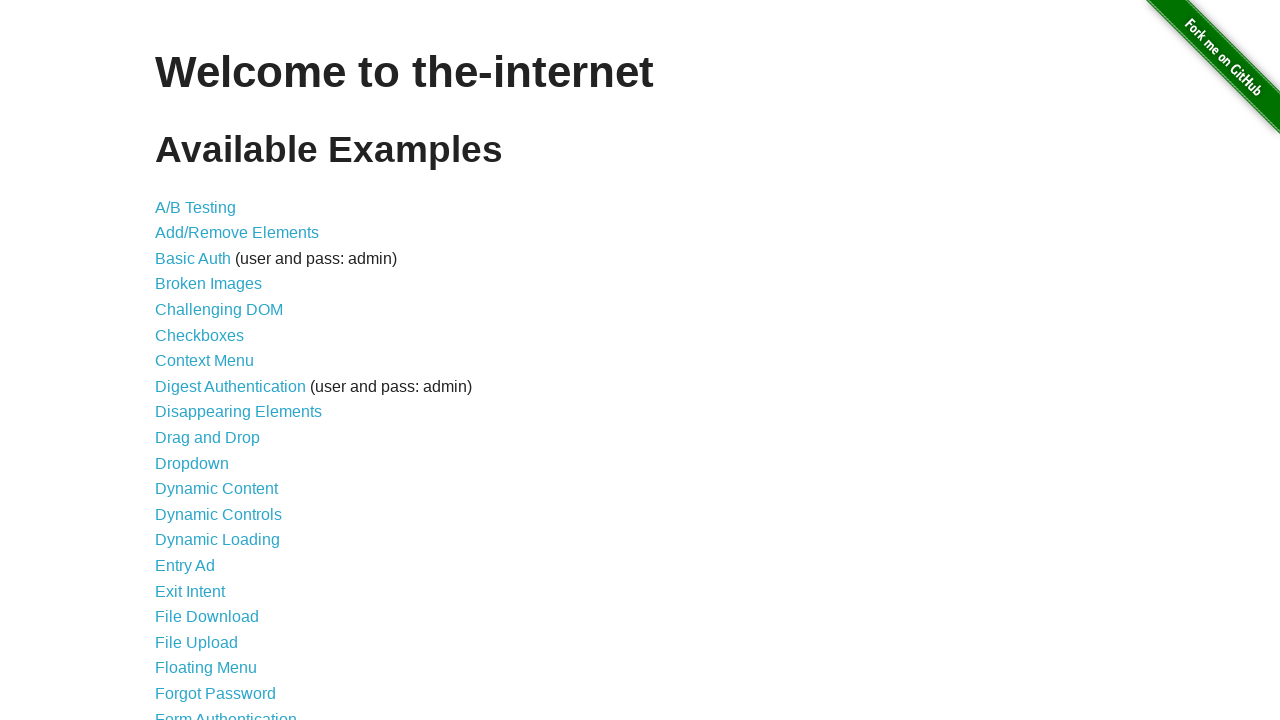

Navigated to A/B test page at http://the-internet.herokuapp.com/abtest
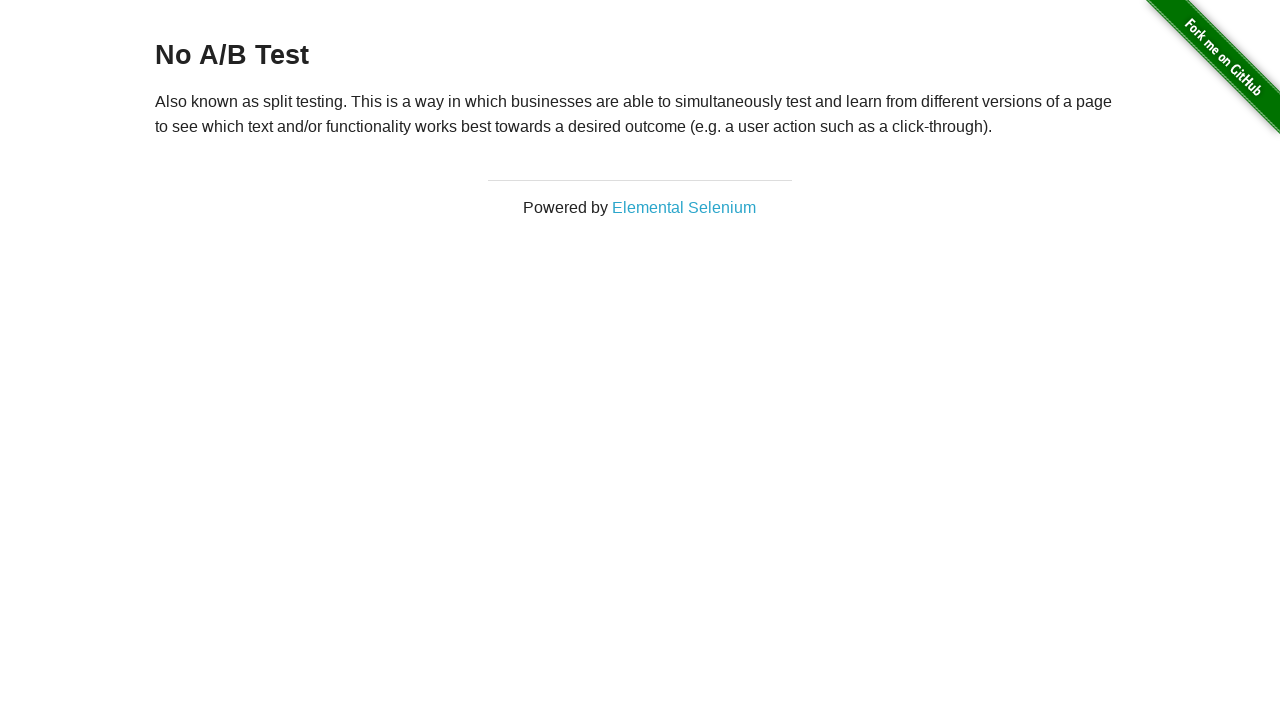

Waited for and verified h3 heading element is present
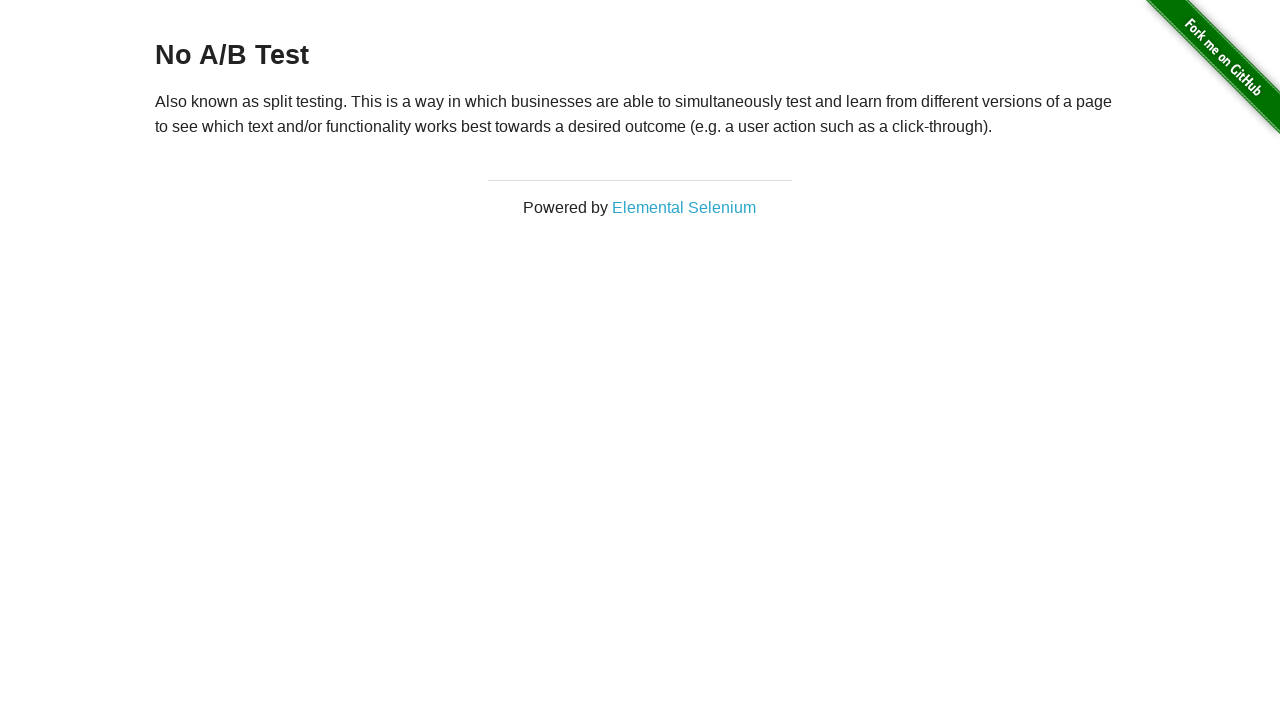

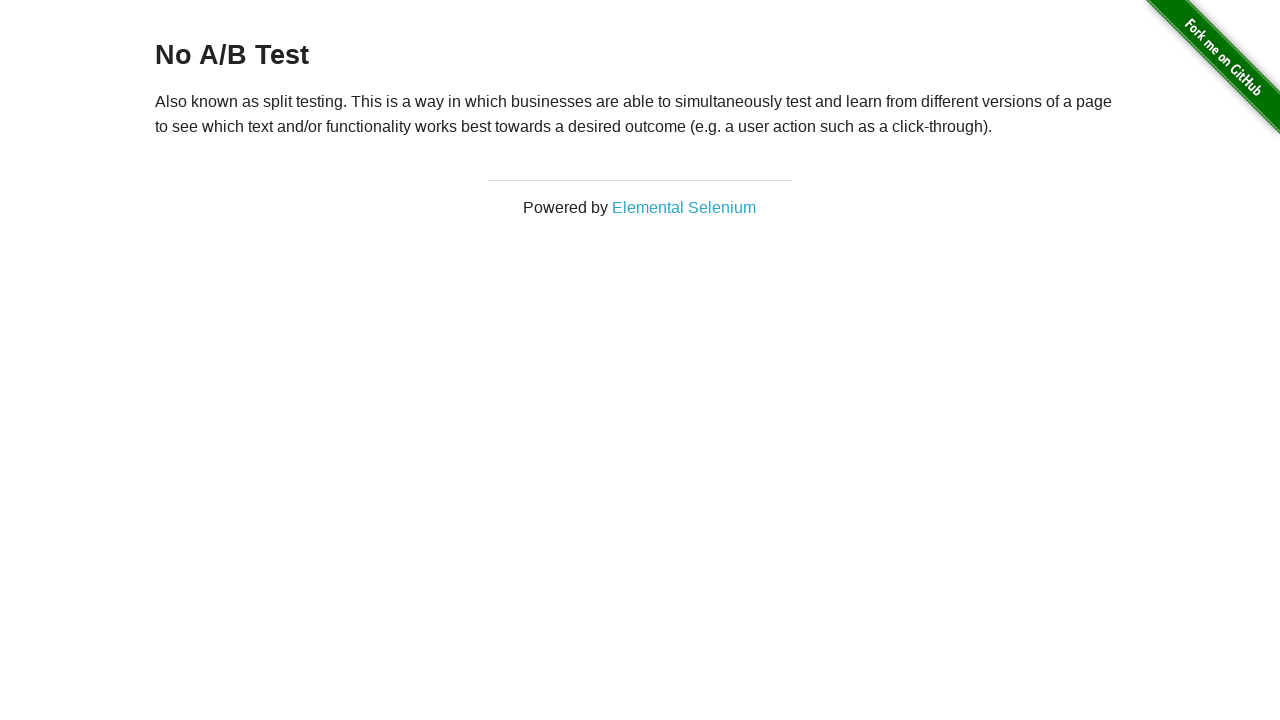